Tests submitting a new record through the registration form by filling all required fields and clicking submit

Starting URL: https://demoqa.com/webtables

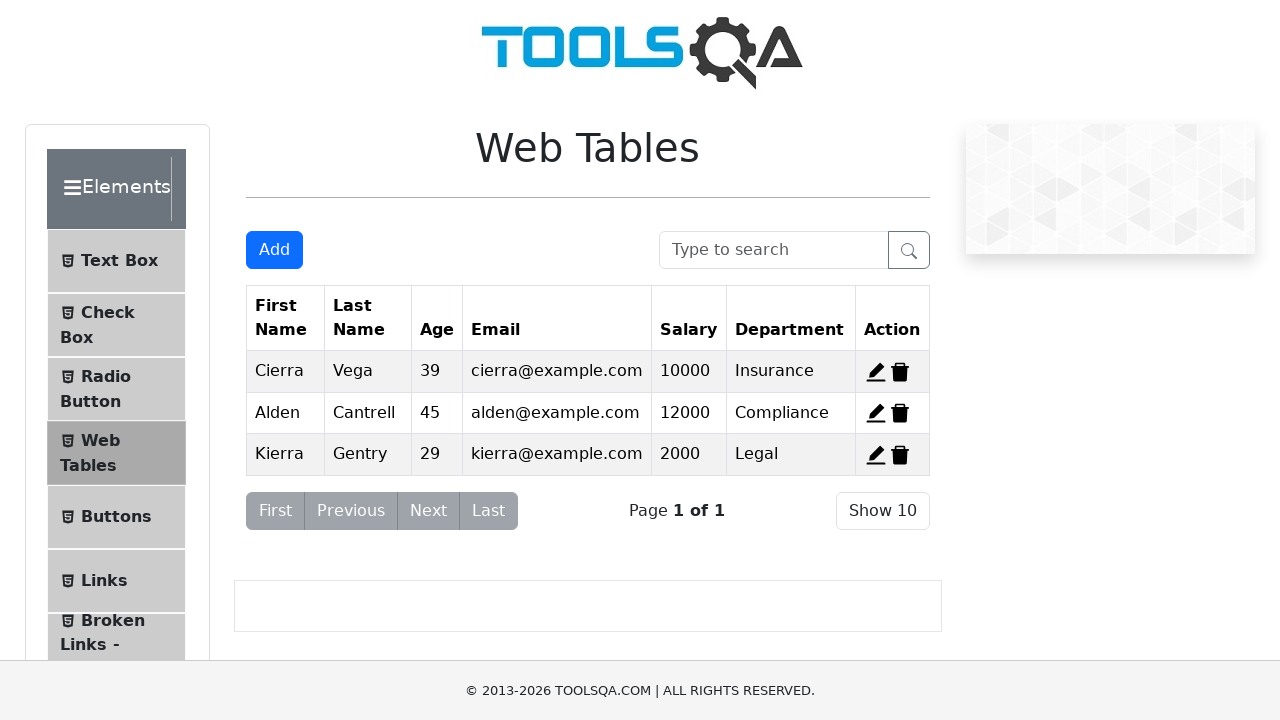

Scrolled Add New Record button into view
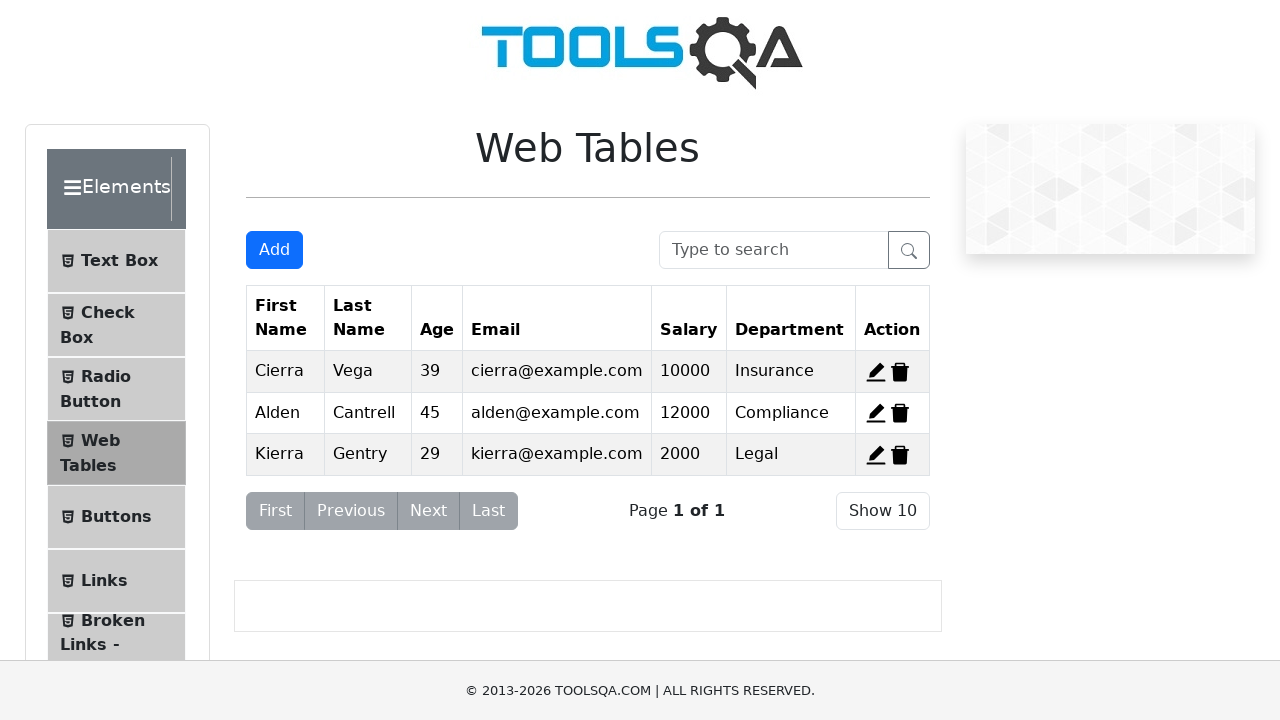

Clicked Add New Record button to open registration form at (274, 250) on #addNewRecordButton
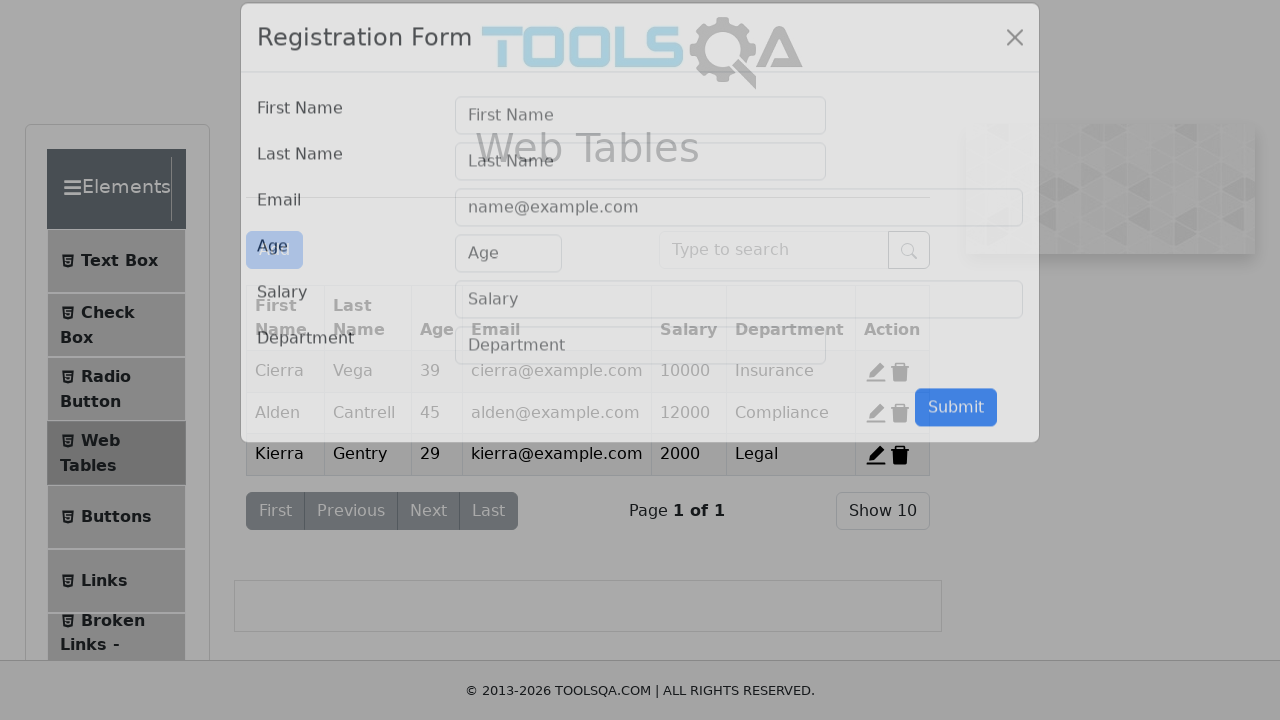

Filled first name field with 'Maria' on input#firstName
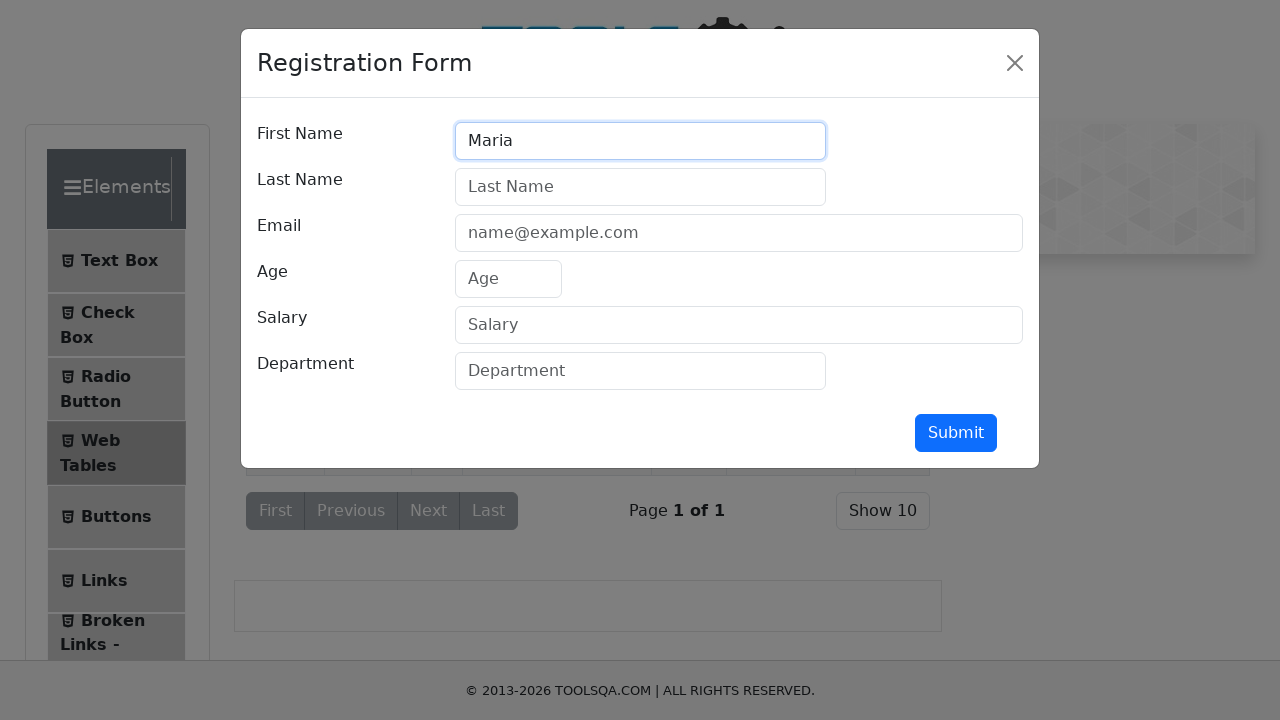

Filled last name field with 'Johnson' on input#lastName
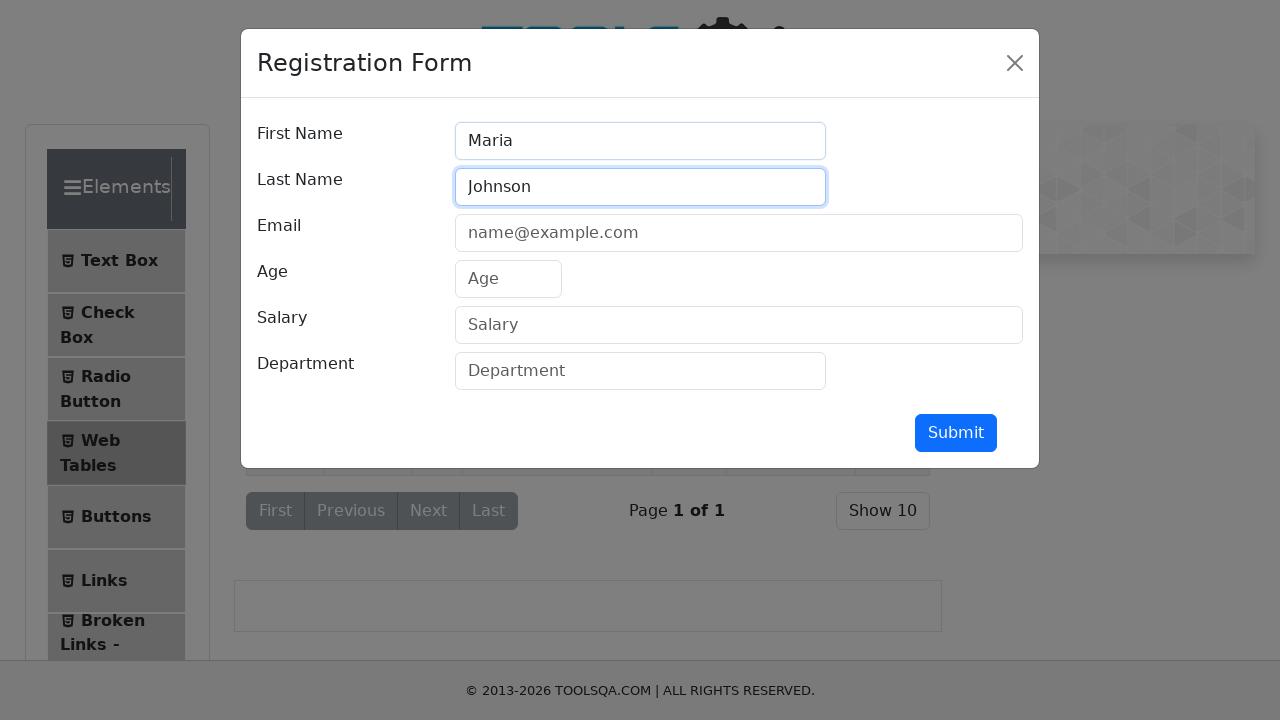

Filled email field with 'maria.johnson@example.com' on input#userEmail
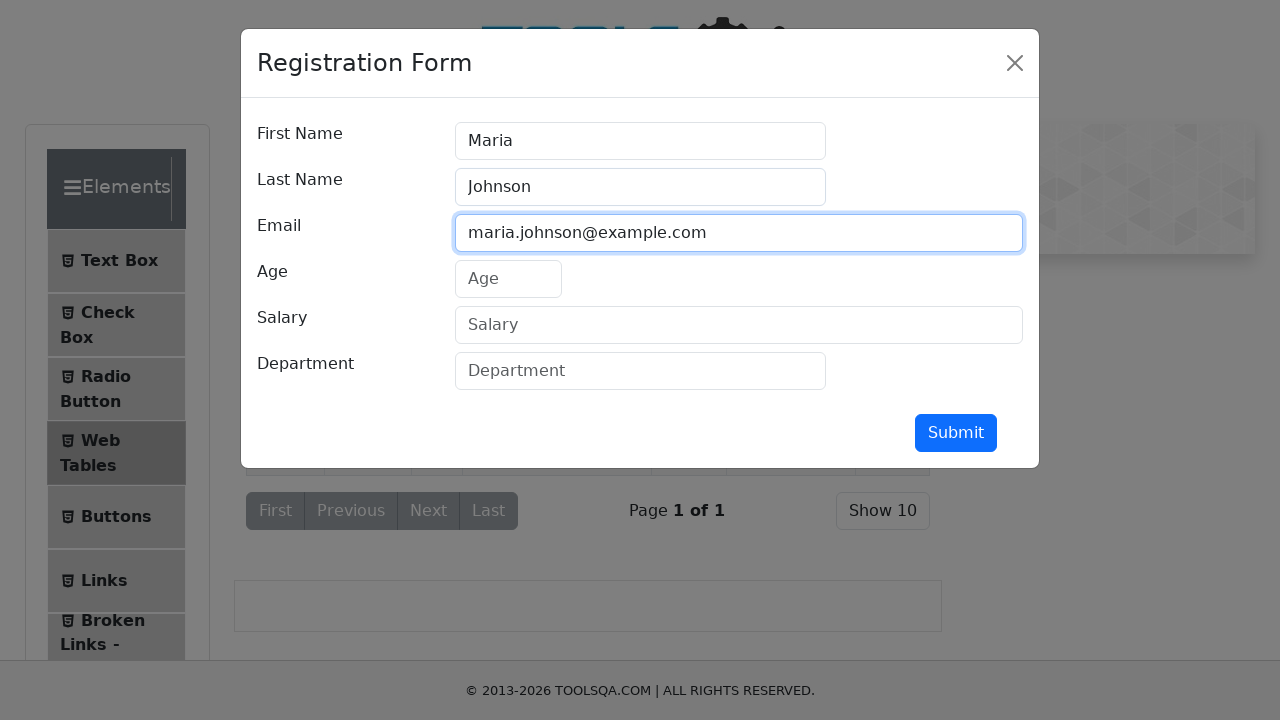

Filled age field with '32' on input#age
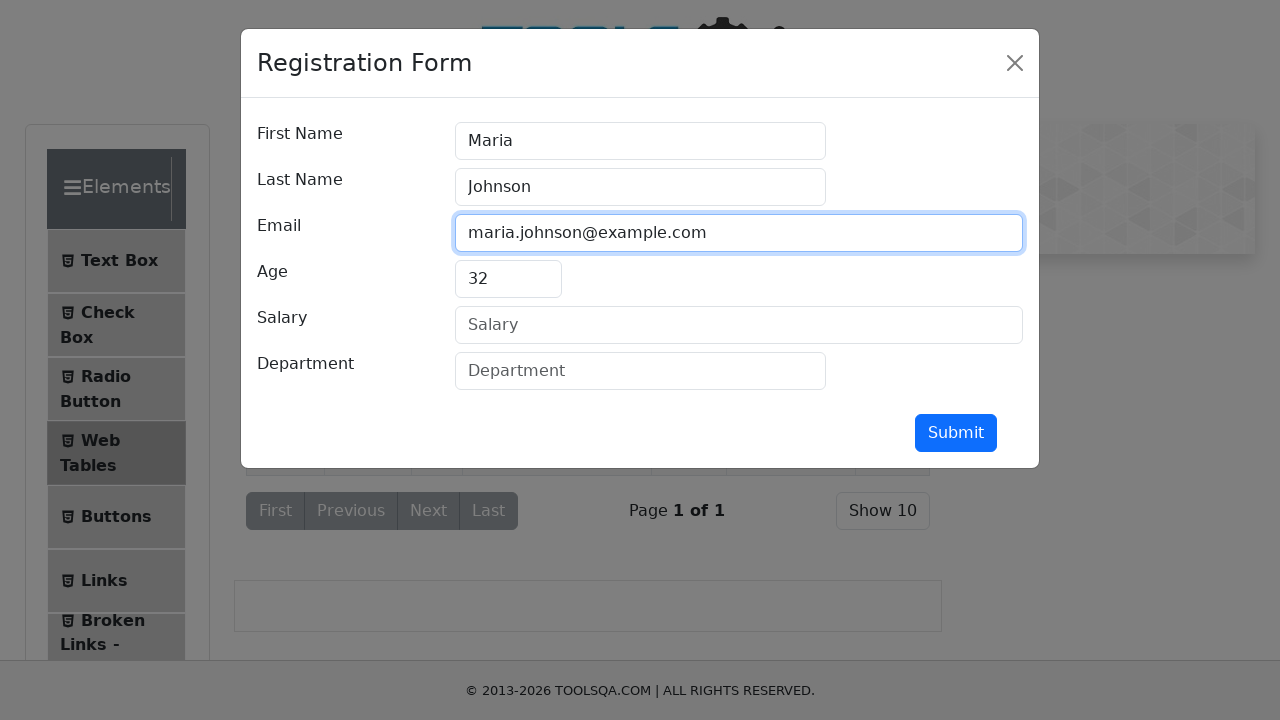

Filled salary field with '85000' on input#salary
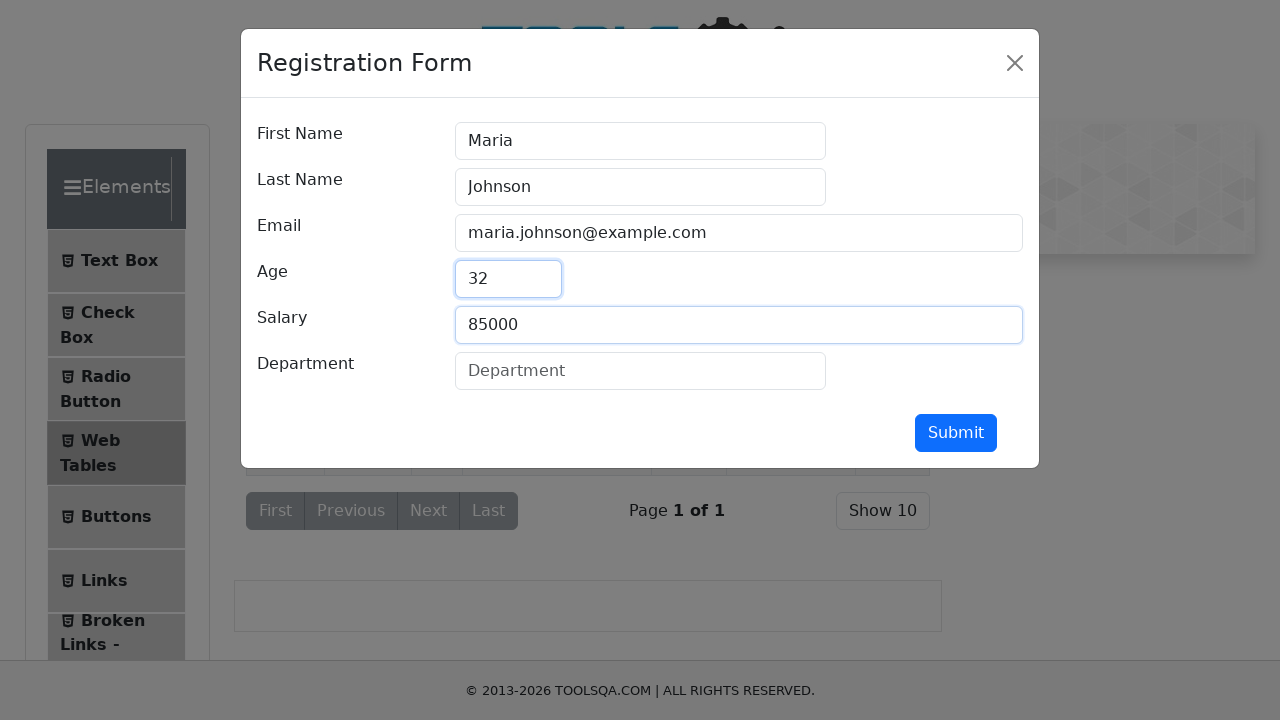

Filled department field with 'Engineering' on input#department
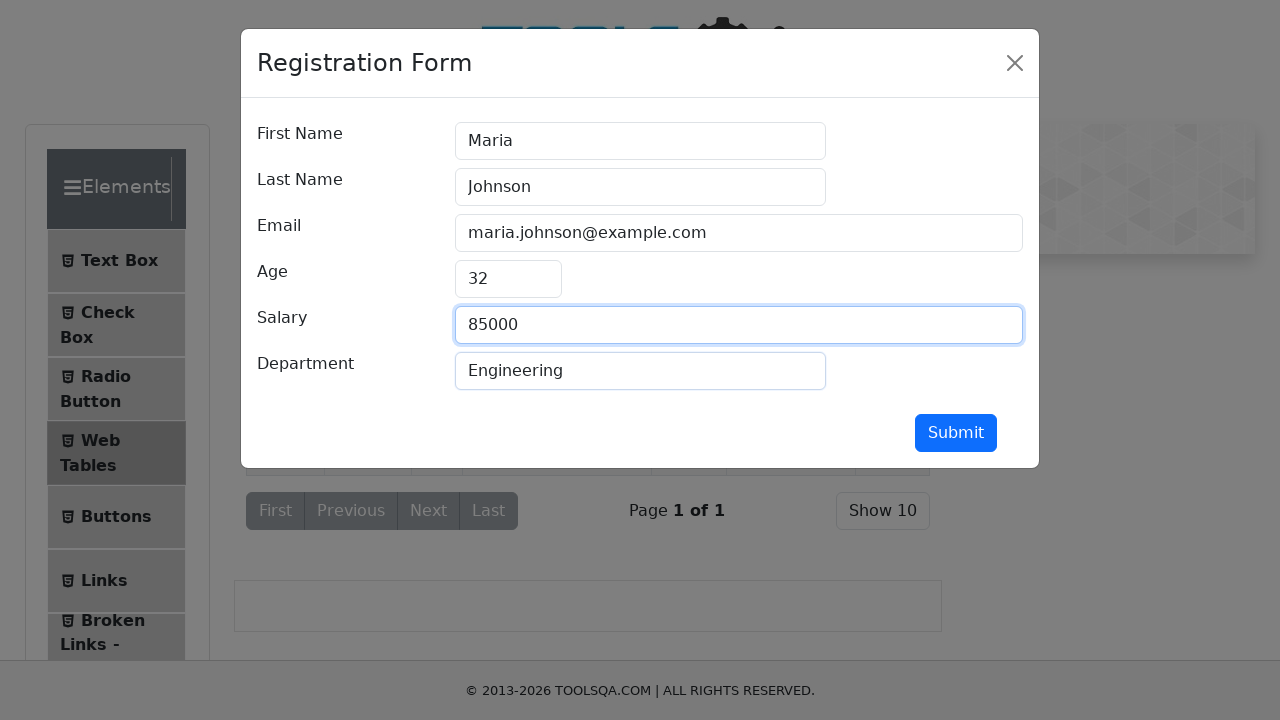

Clicked submit button to submit the registration form at (956, 433) on button#submit
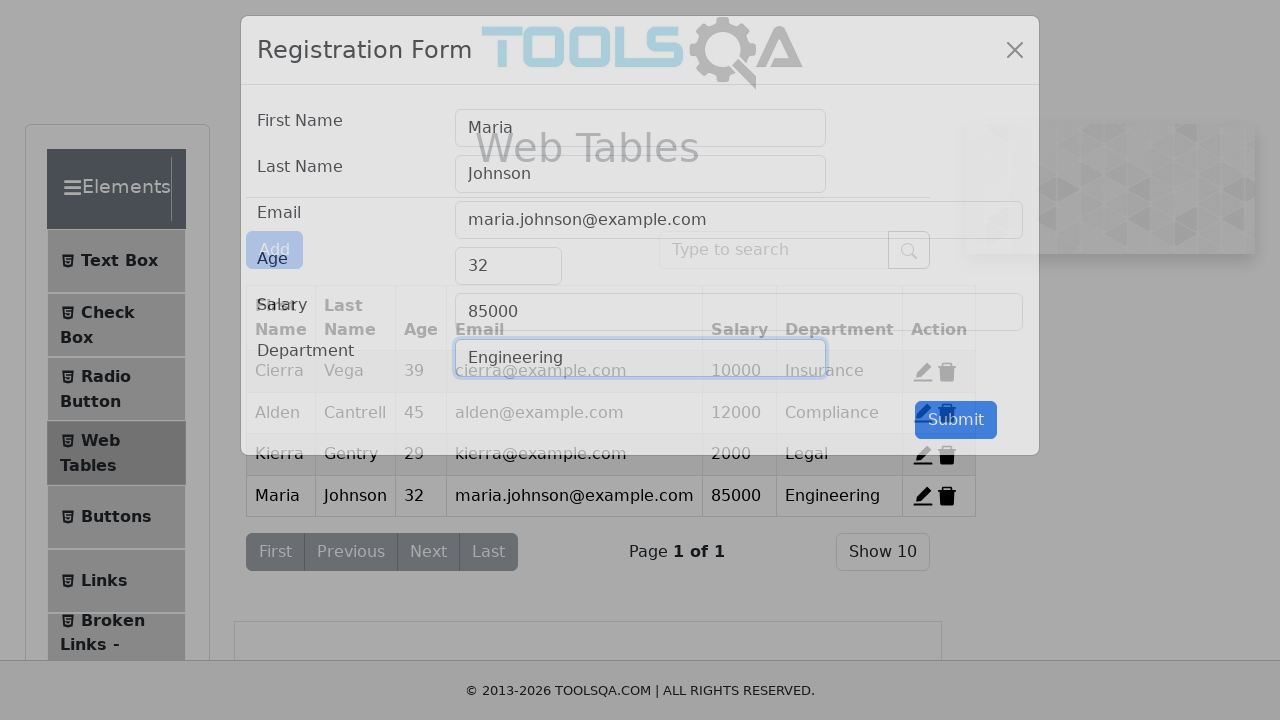

Verified Add New Record button is visible - form submission successful and returned to table view
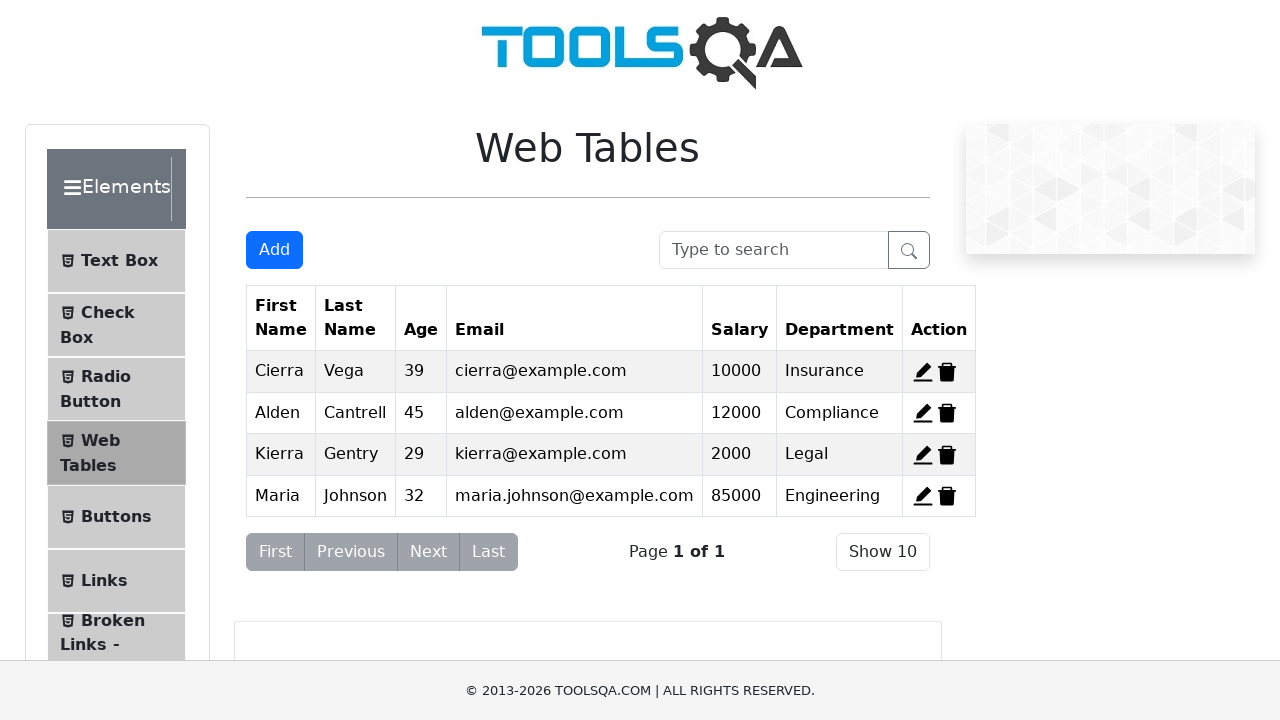

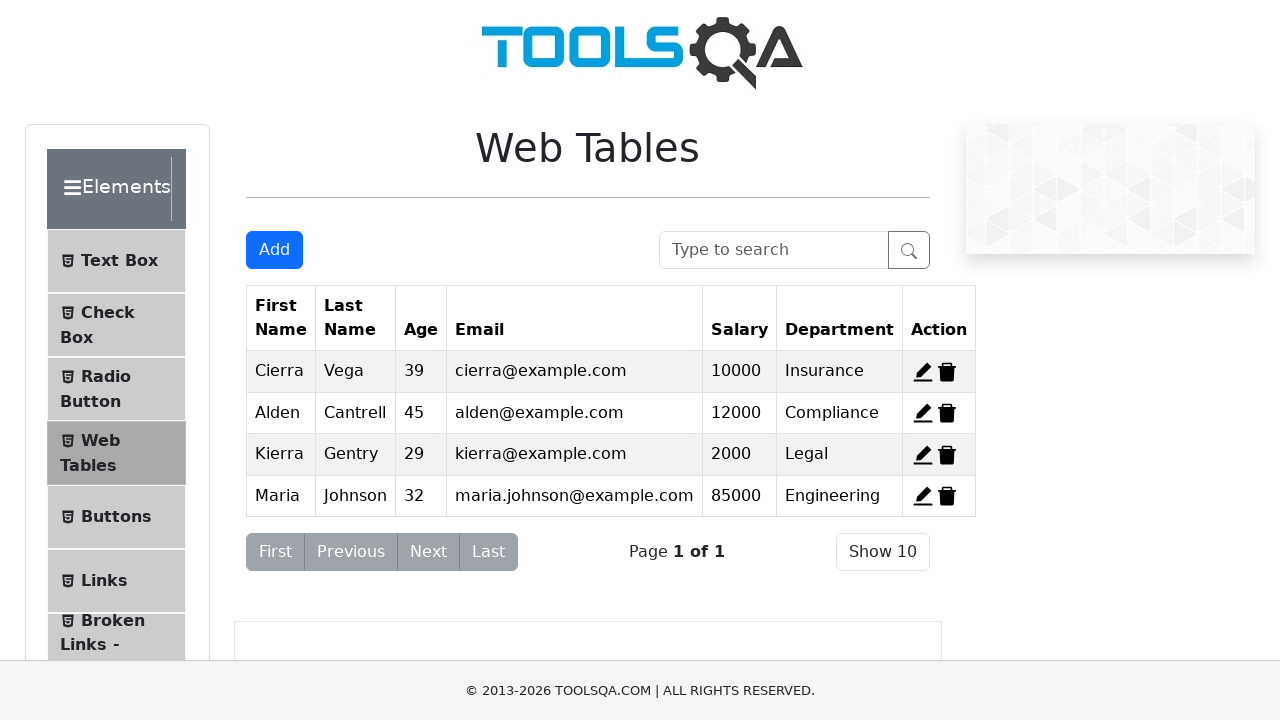